Tests the jQuery UI selectable widget by selecting multiple items using click and hold action

Starting URL: https://jqueryui.com/selectable/

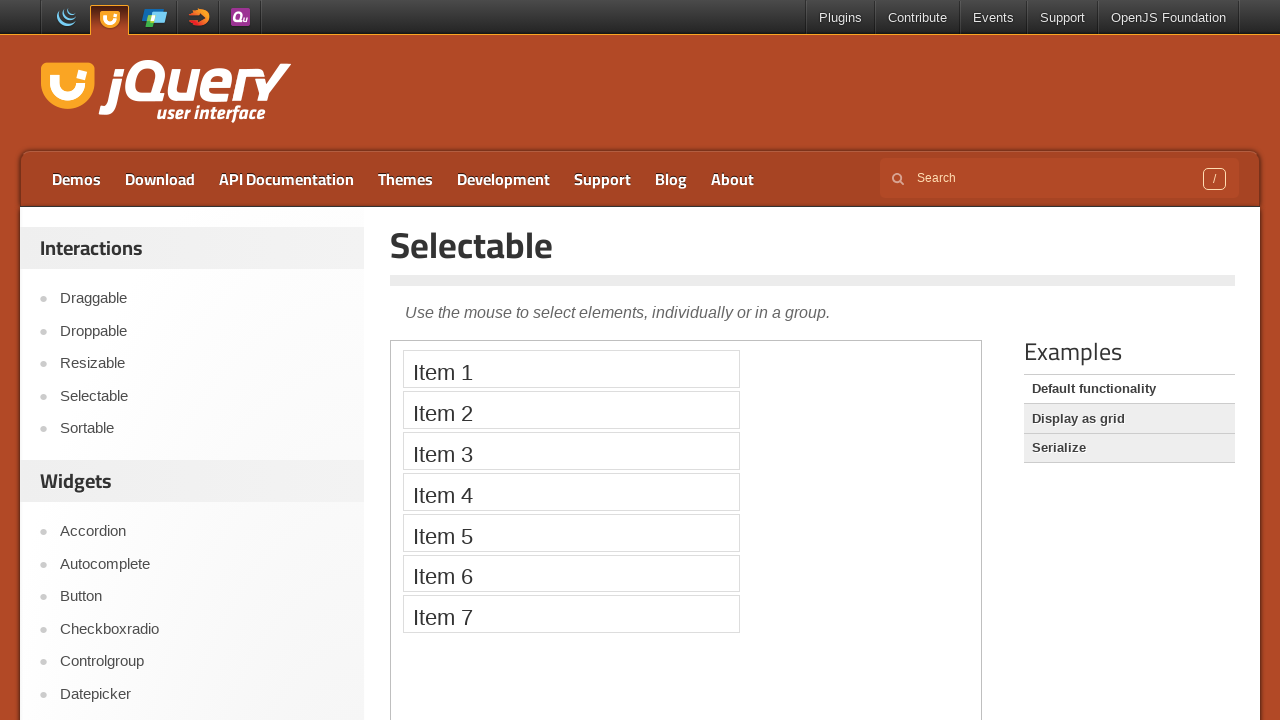

Clicked Item 1 with Shift modifier in iframe to start selection at (571, 369) on iframe >> nth=0 >> internal:control=enter-frame >> text=Item 1
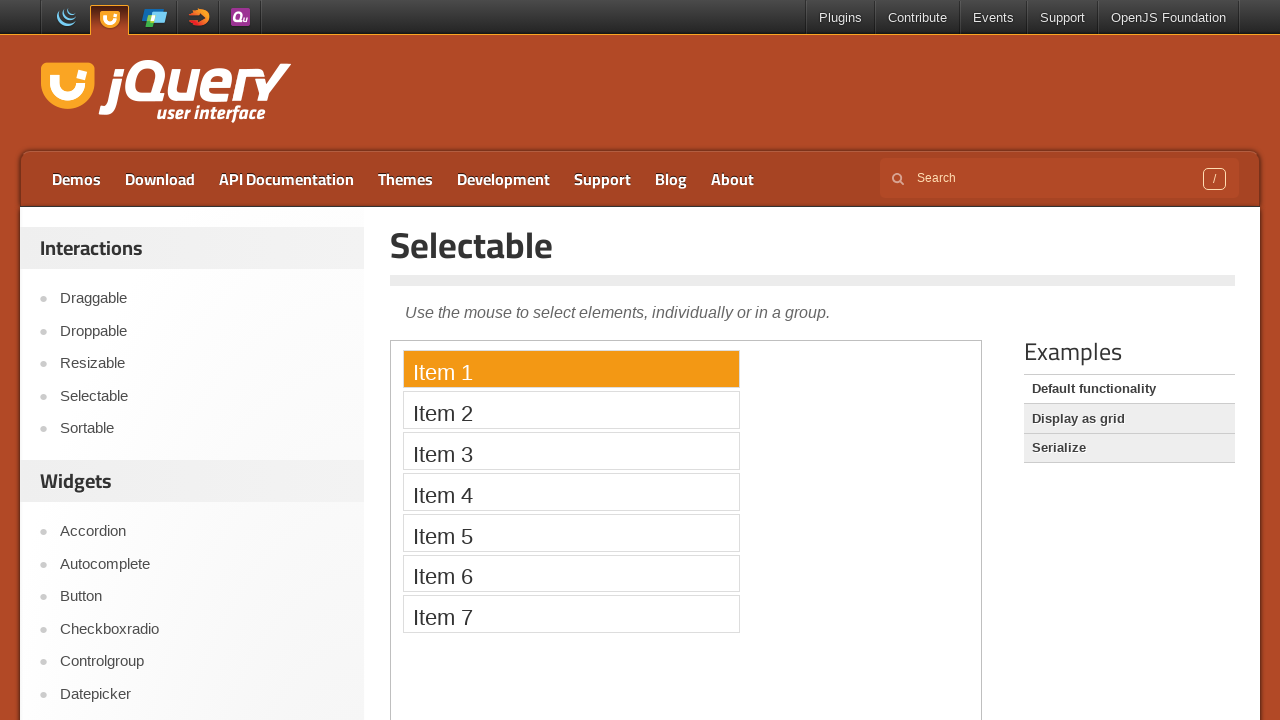

Shift-clicked Item 5 to select range from Item 1 to Item 5 at (571, 532) on iframe >> nth=0 >> internal:control=enter-frame >> text=Item 5
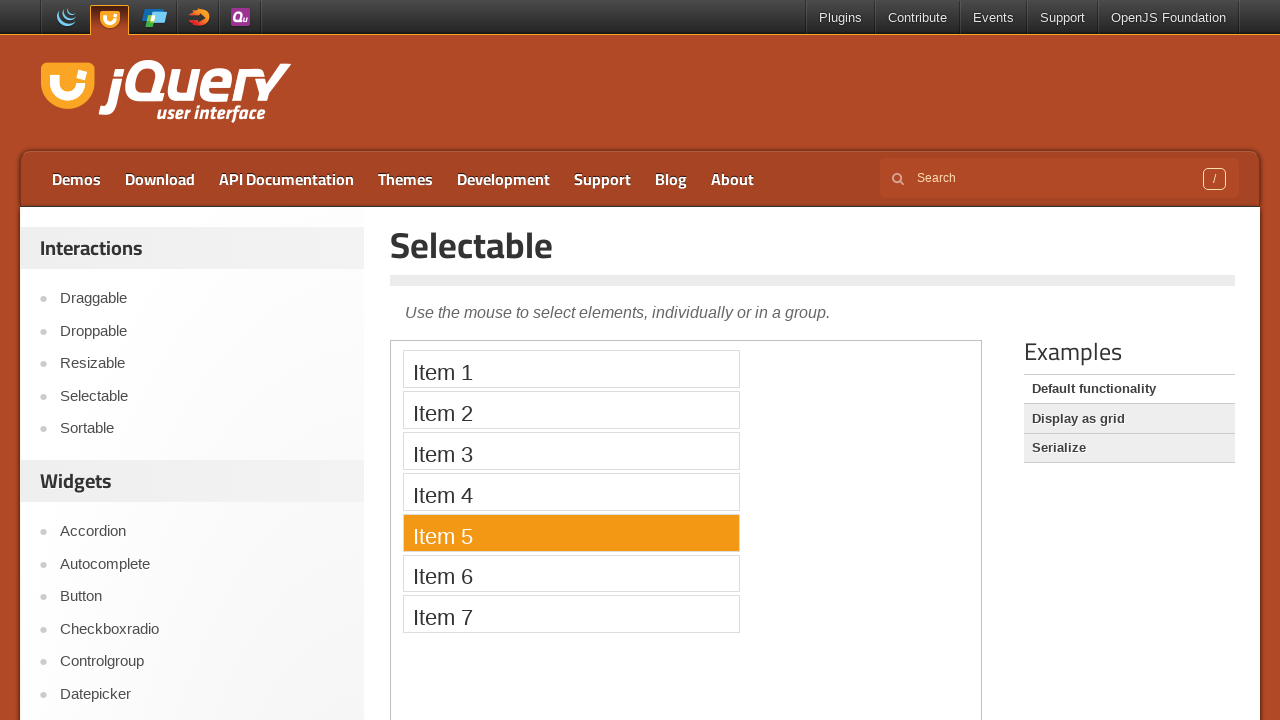

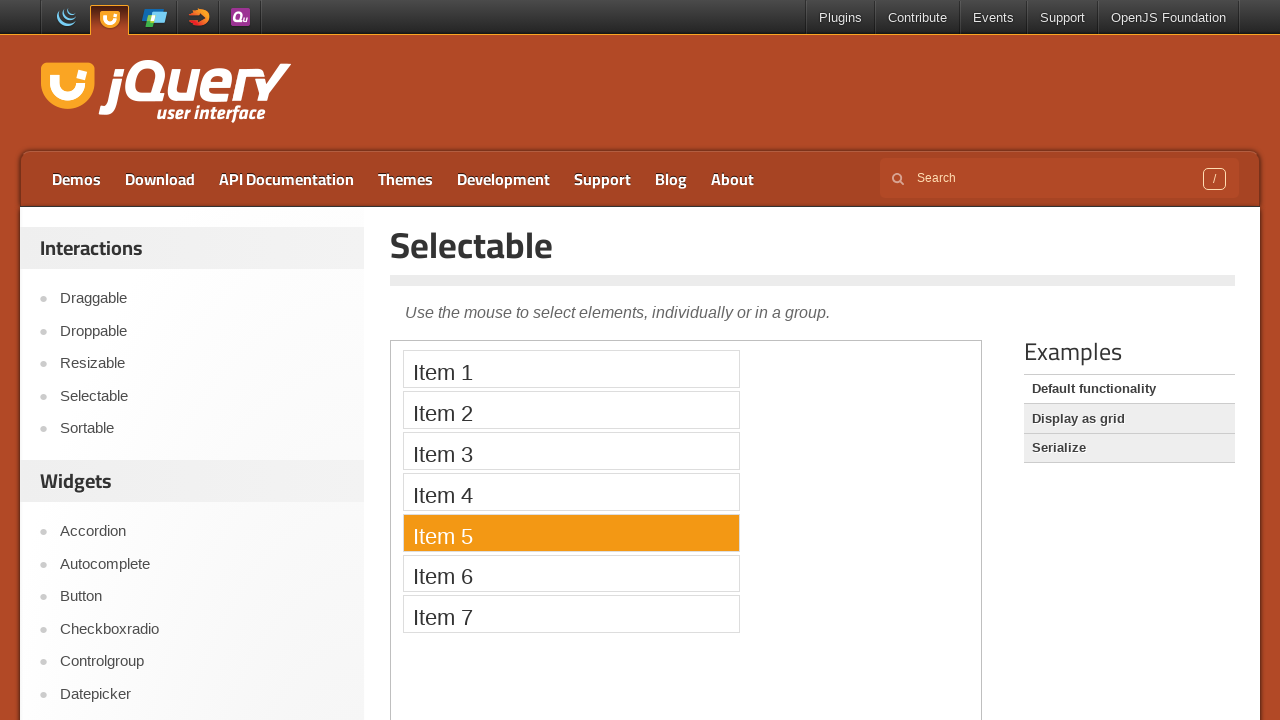